Tests a practice form by filling out all fields including name, email, gender, phone number, date of birth, subjects, hobbies, file upload, address, state and city, then submits the form.

Starting URL: https://demoqa.com/automation-practice-form

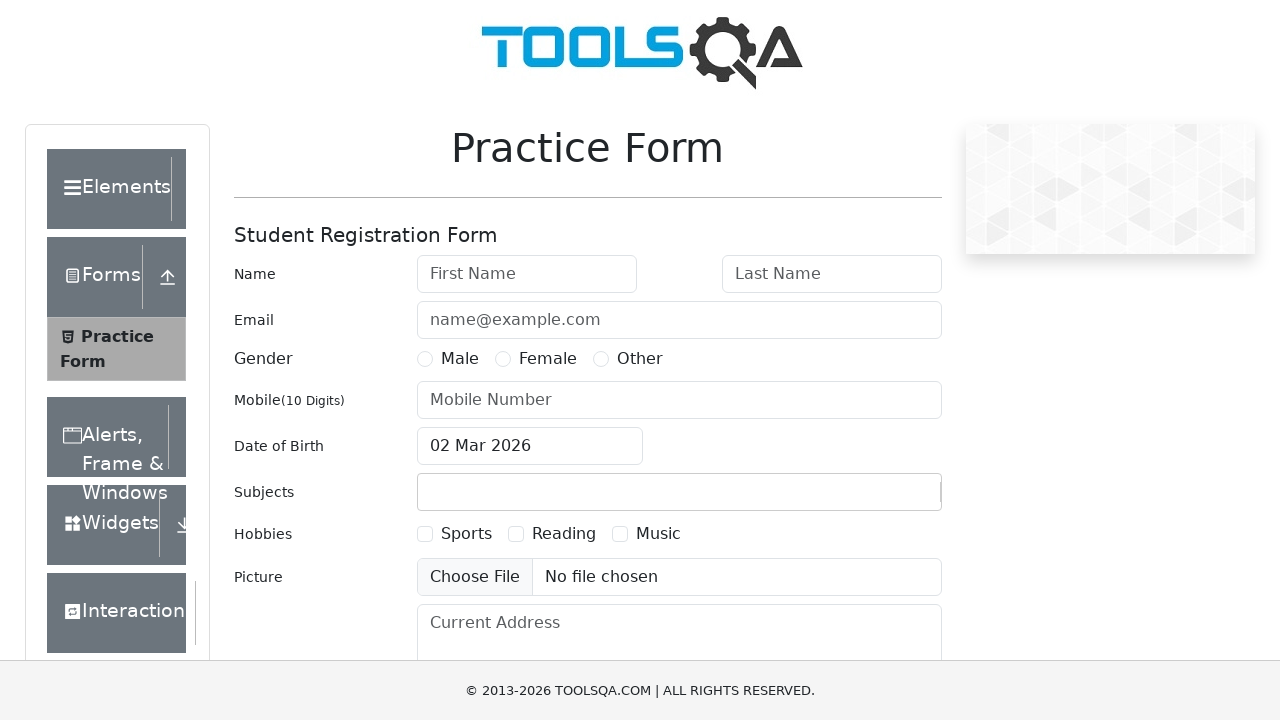

Navigated to automation practice form page
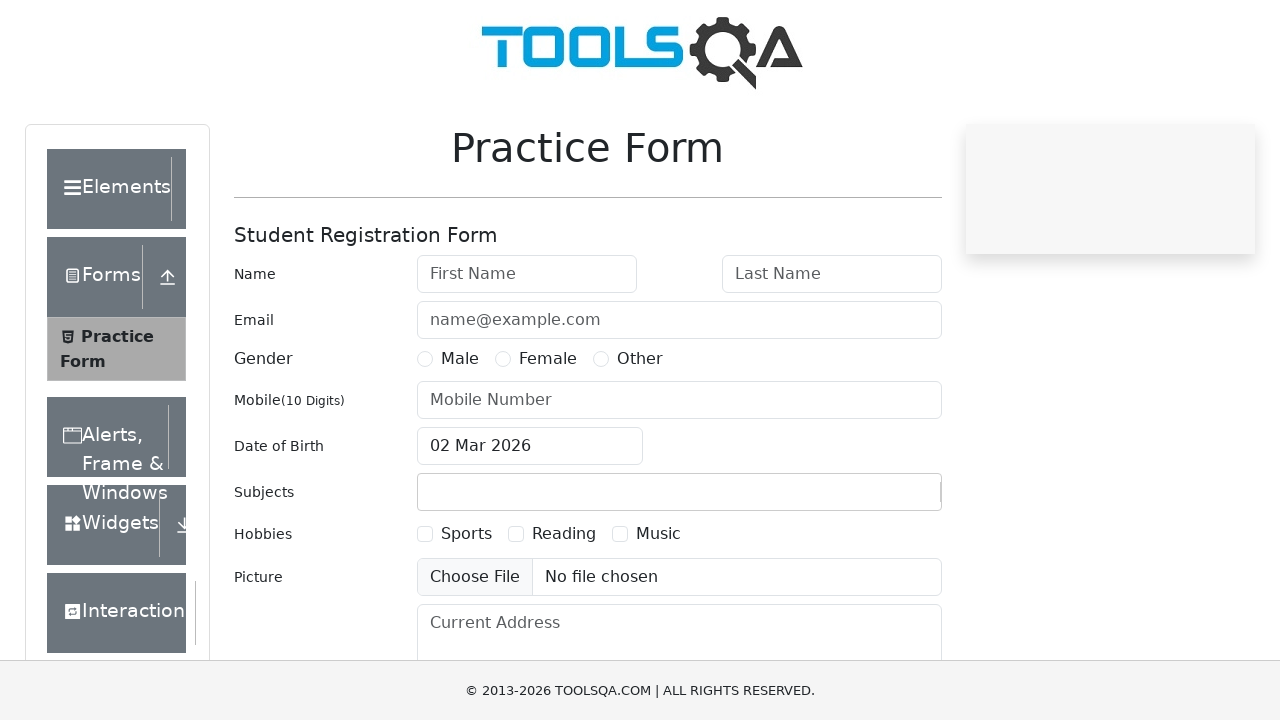

Filled first name field with 'Marcus' on #firstName
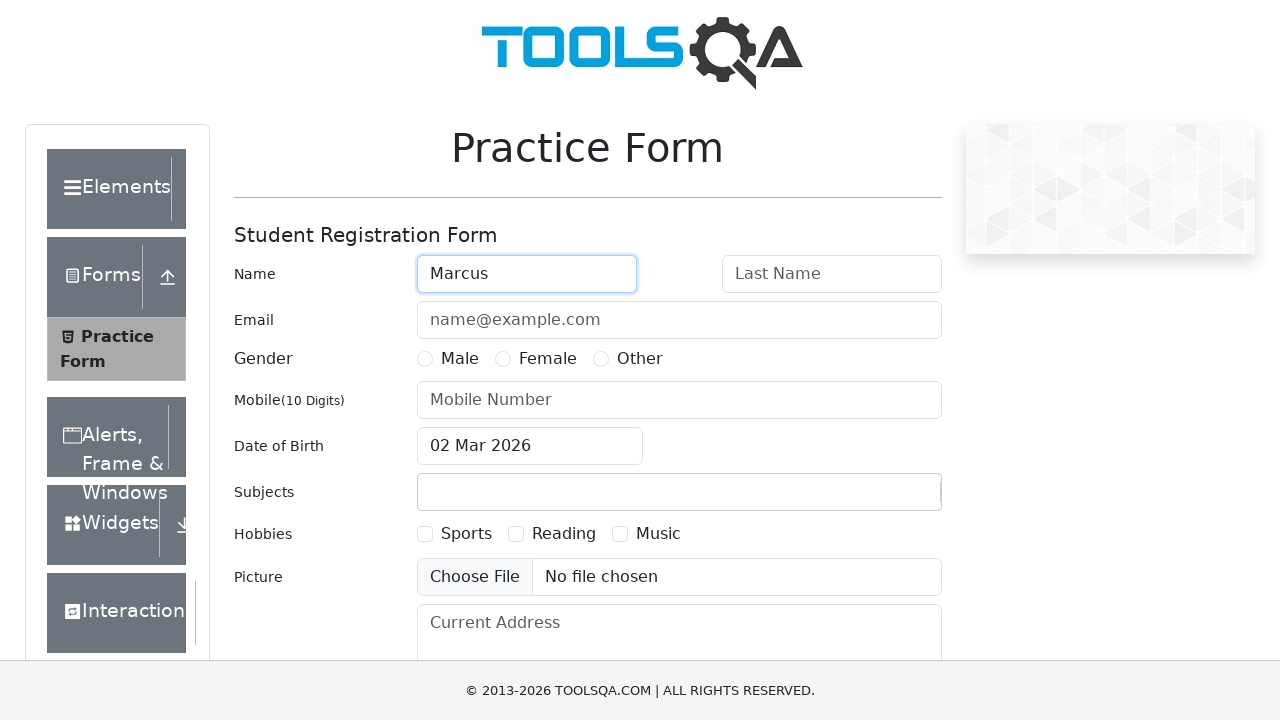

Filled last name field with 'Thompson' on #lastName
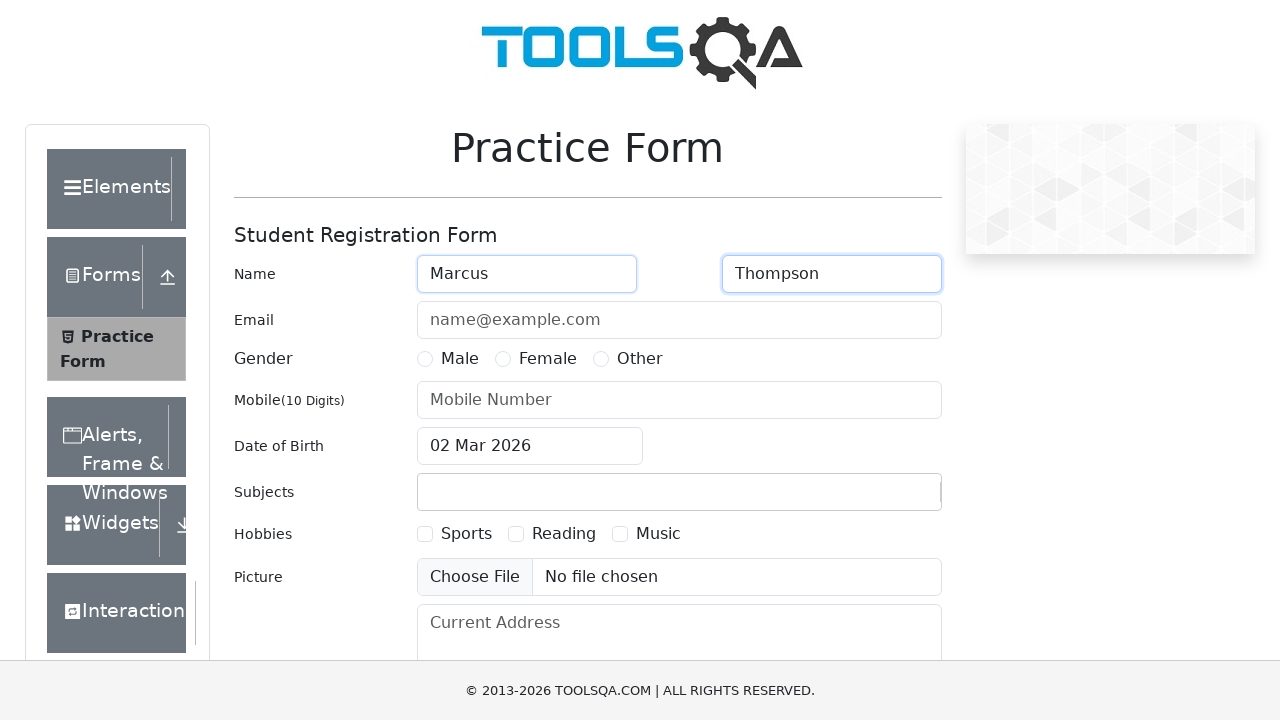

Filled email field with 'marcus.thompson@example.com' on #userEmail
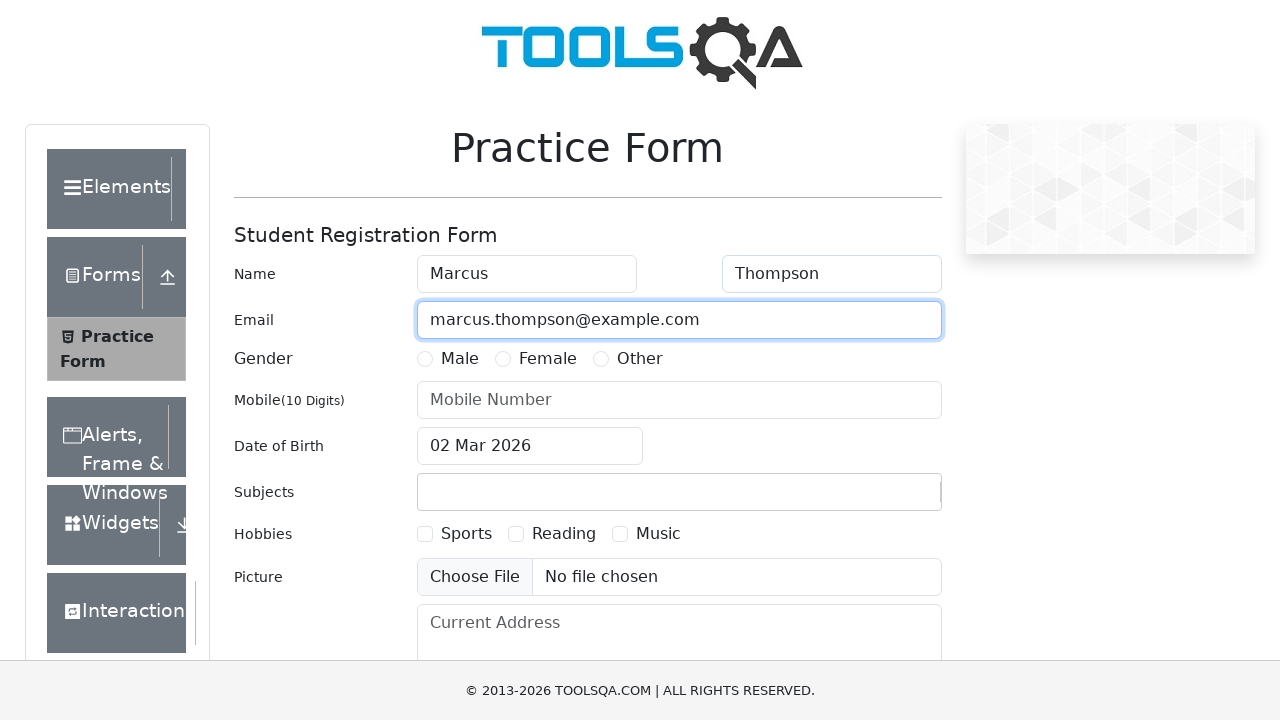

Selected Male gender option at (460, 359) on label[for='gender-radio-1']
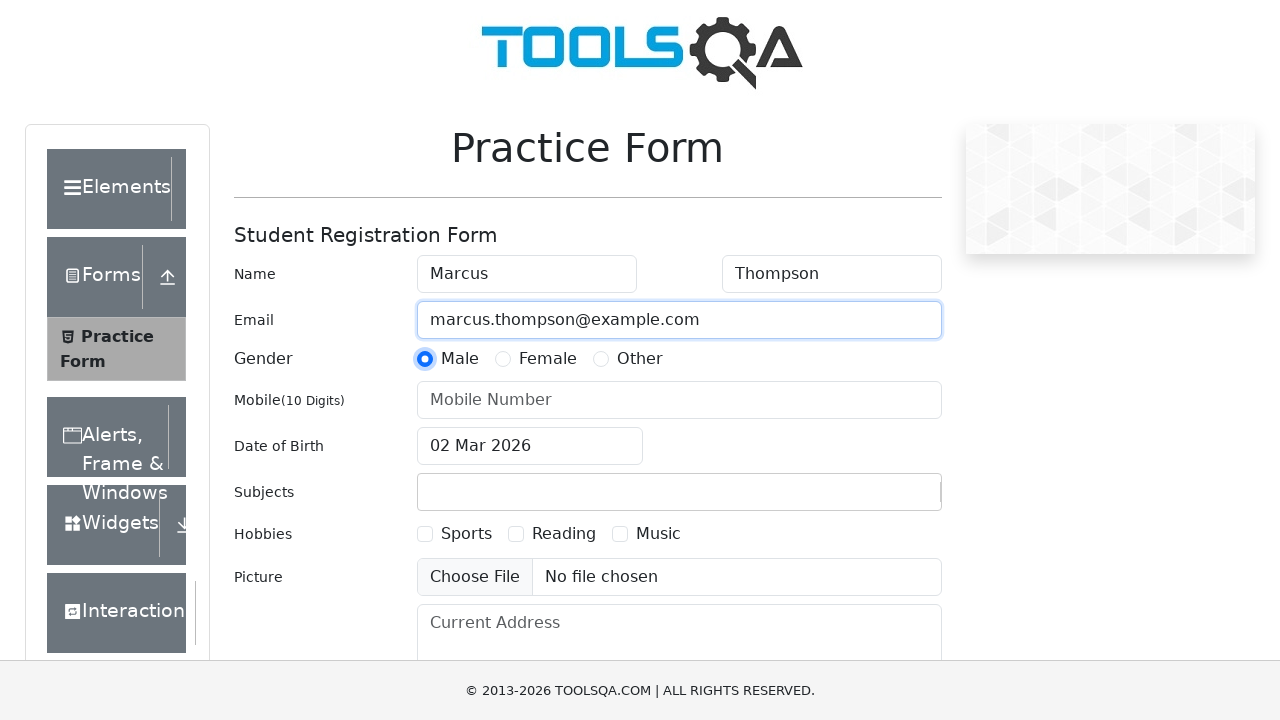

Filled phone number field with '8125647893' on #userNumber
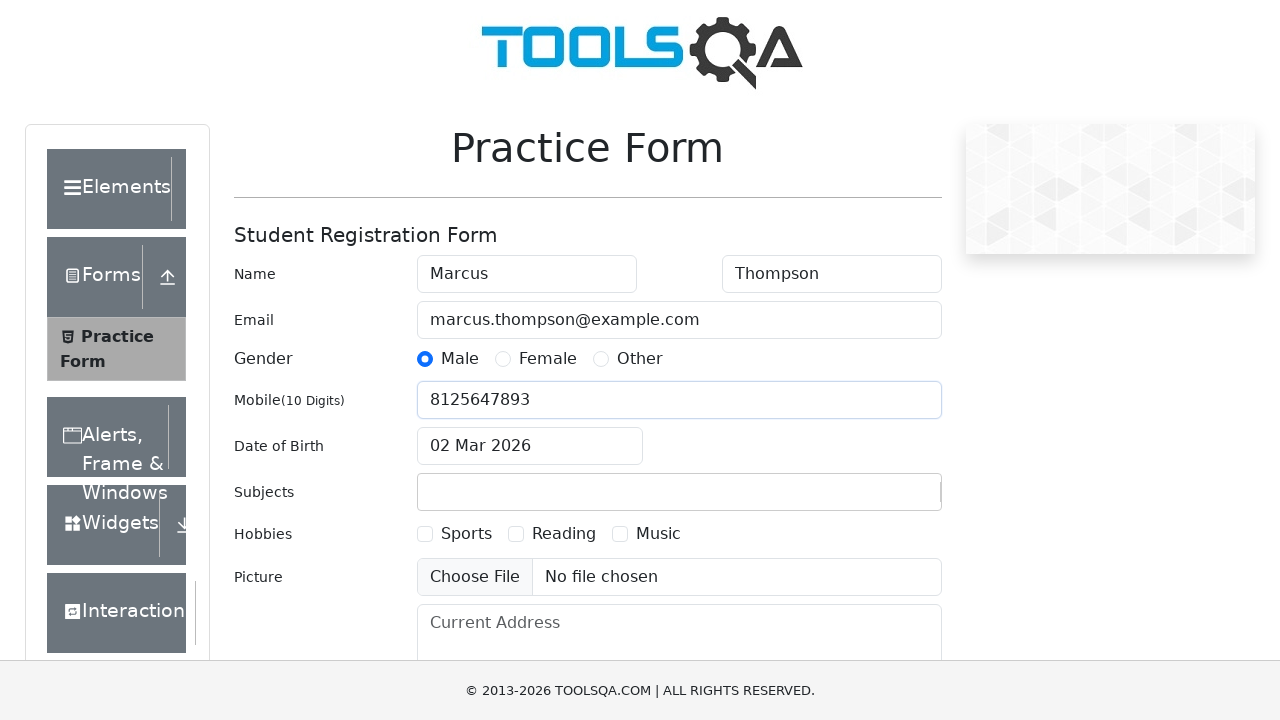

Opened date of birth picker at (530, 446) on #dateOfBirthInput
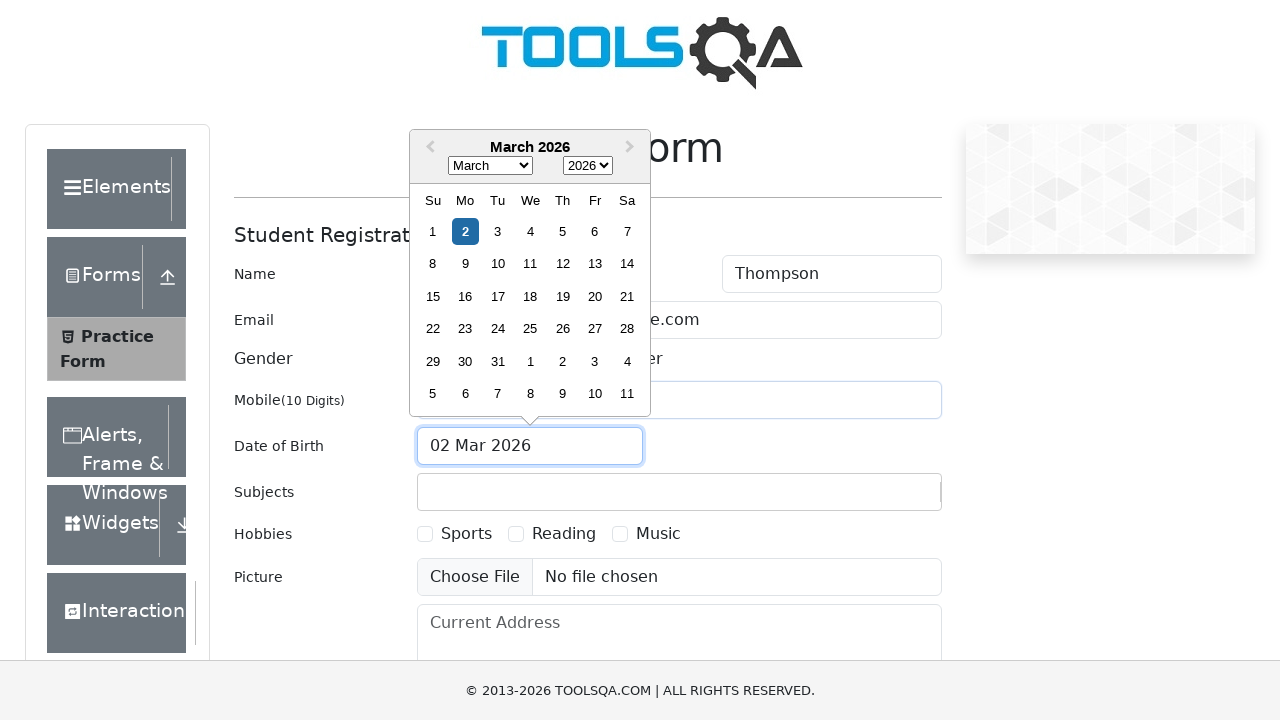

Selected March as birth month on .react-datepicker__month-select
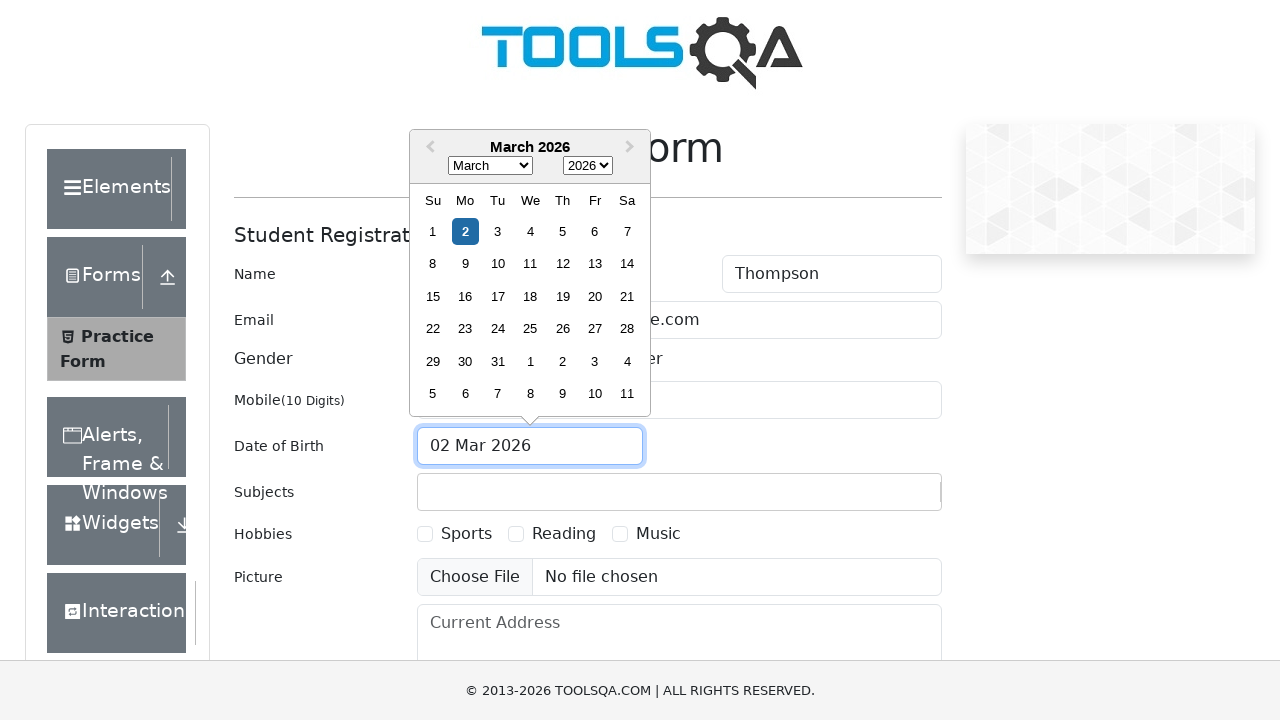

Selected 1995 as birth year on .react-datepicker__year-select
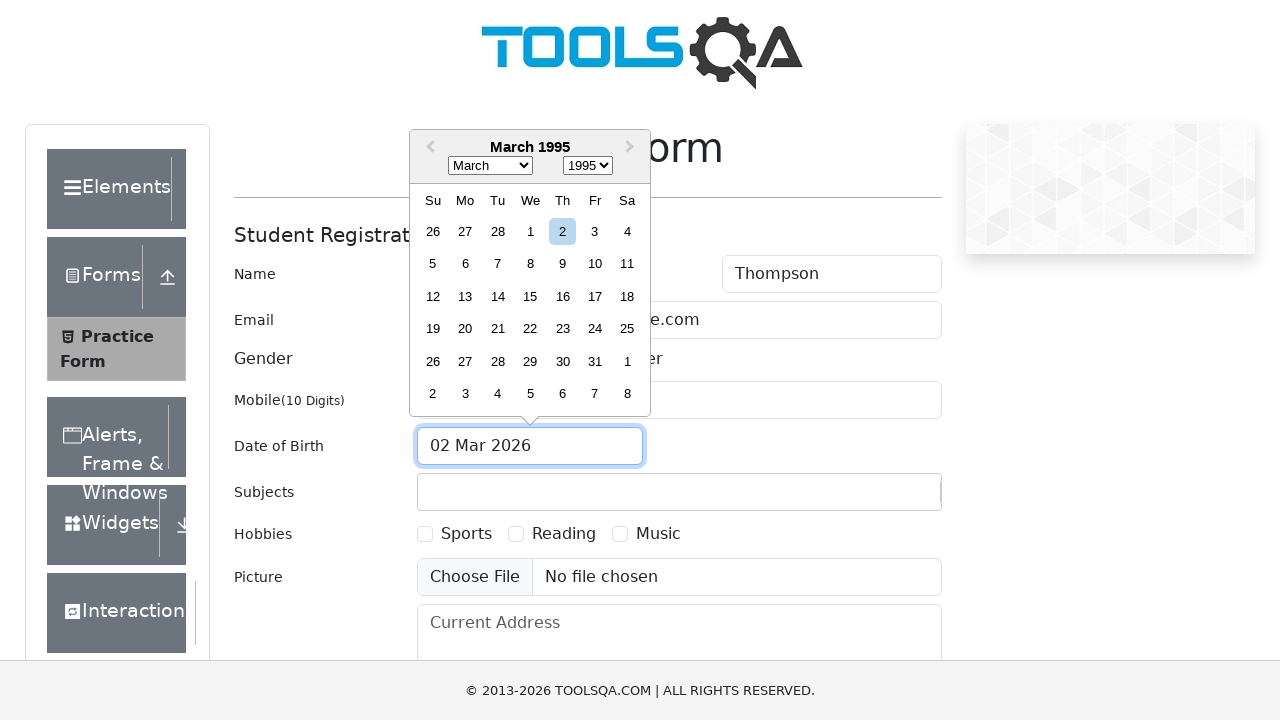

Selected 15th as birth day at (530, 296) on xpath=//div[contains(@class, 'react-datepicker__day') and text()='15' and not(co
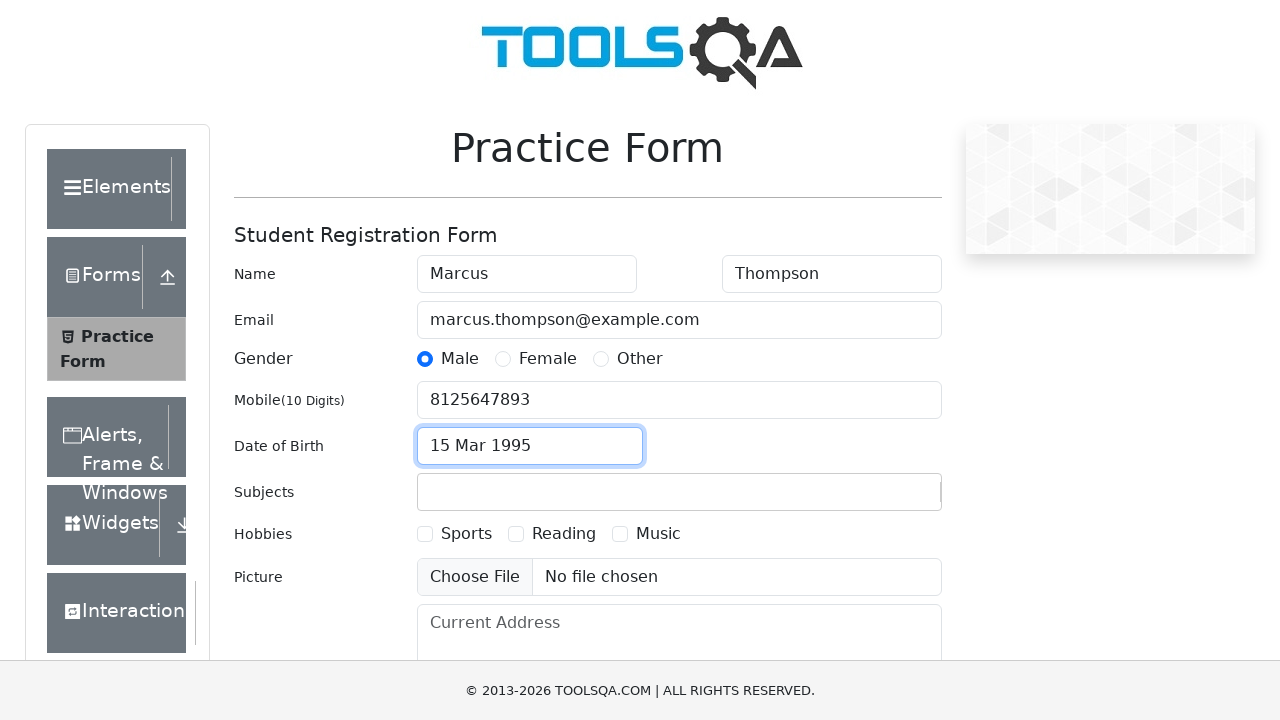

Typed 'Computer Science' in subjects field on #subjectsInput
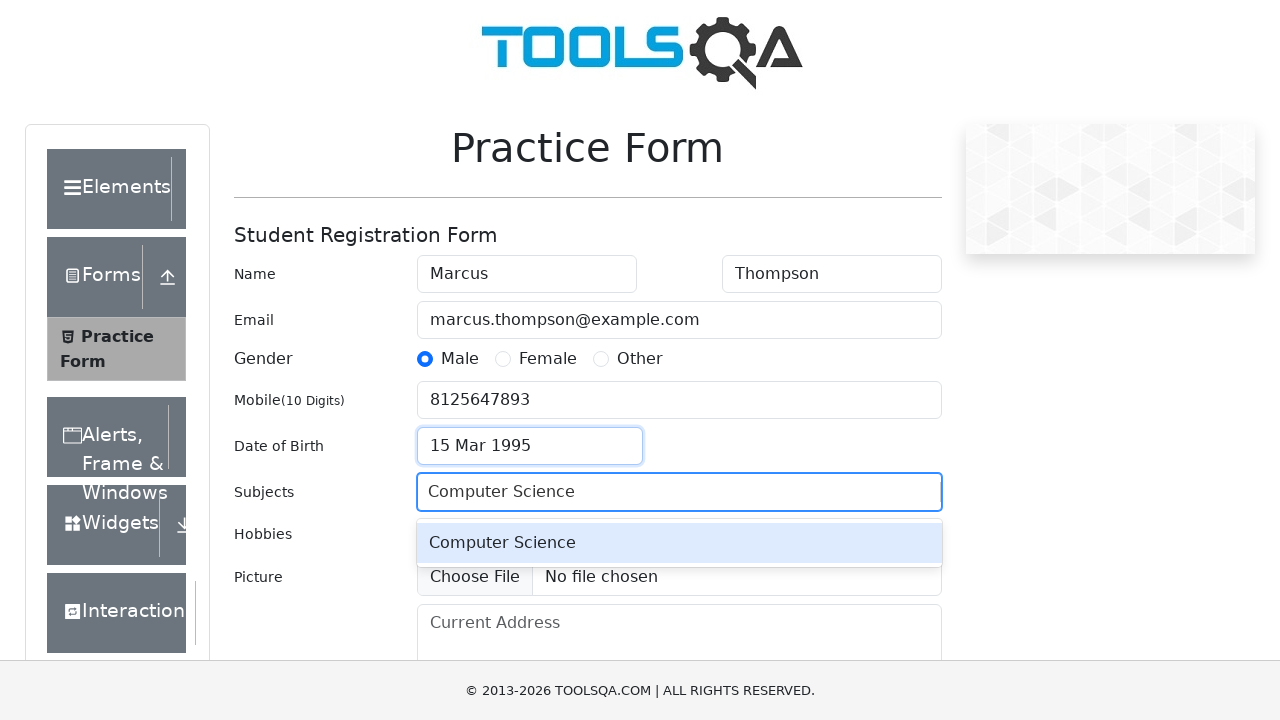

Pressed Enter to add Computer Science subject on #subjectsInput
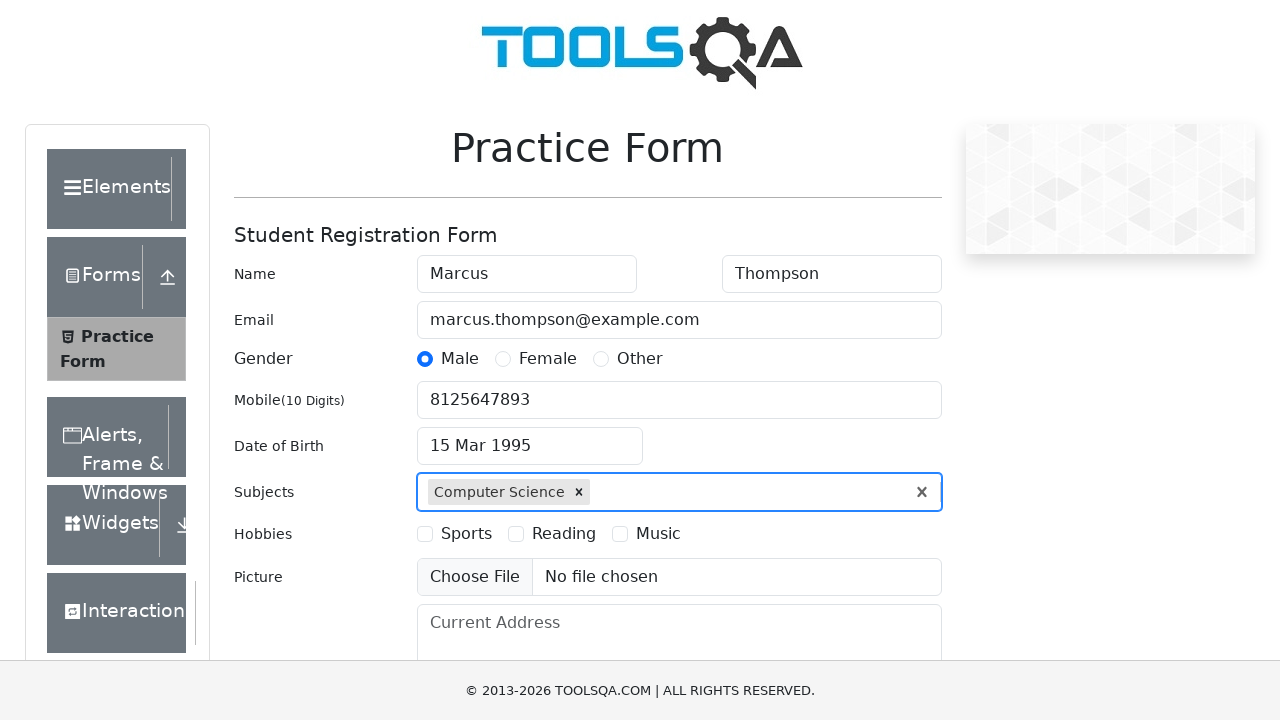

Selected Music hobby checkbox at (658, 534) on label[for='hobbies-checkbox-3']
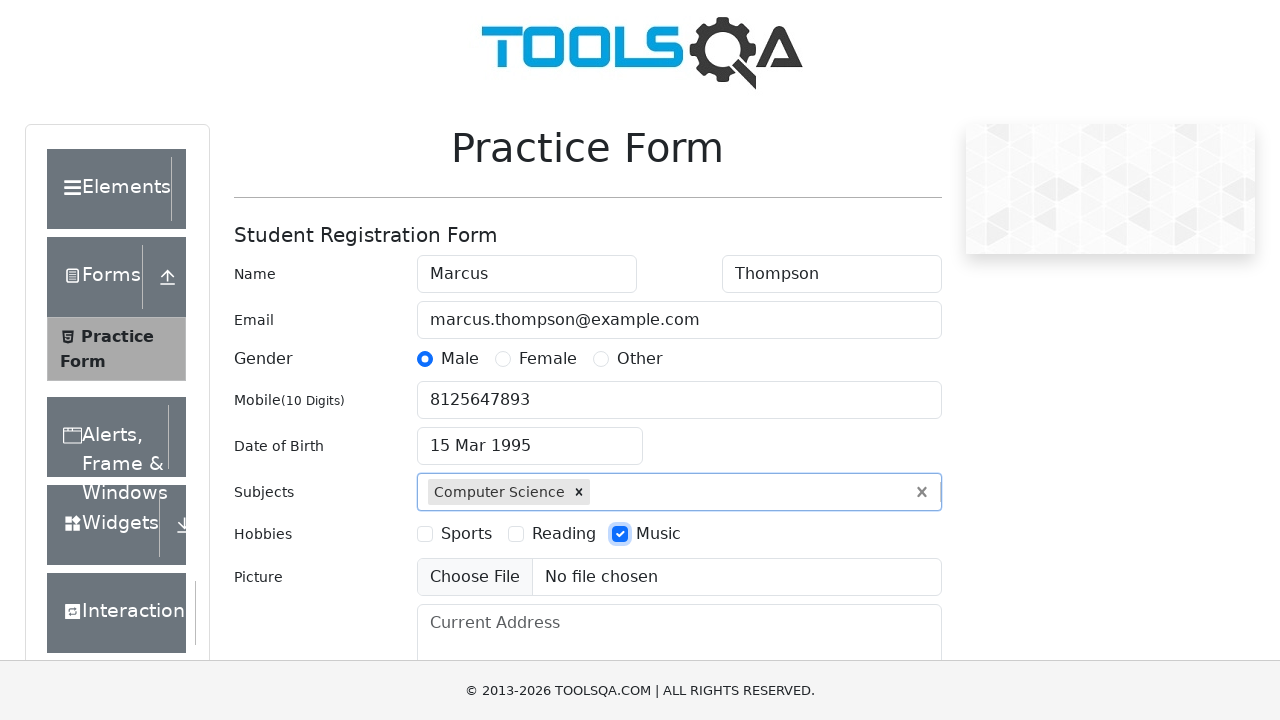

Filled current address field with '123 Oak Street, Downtown, California' on #currentAddress
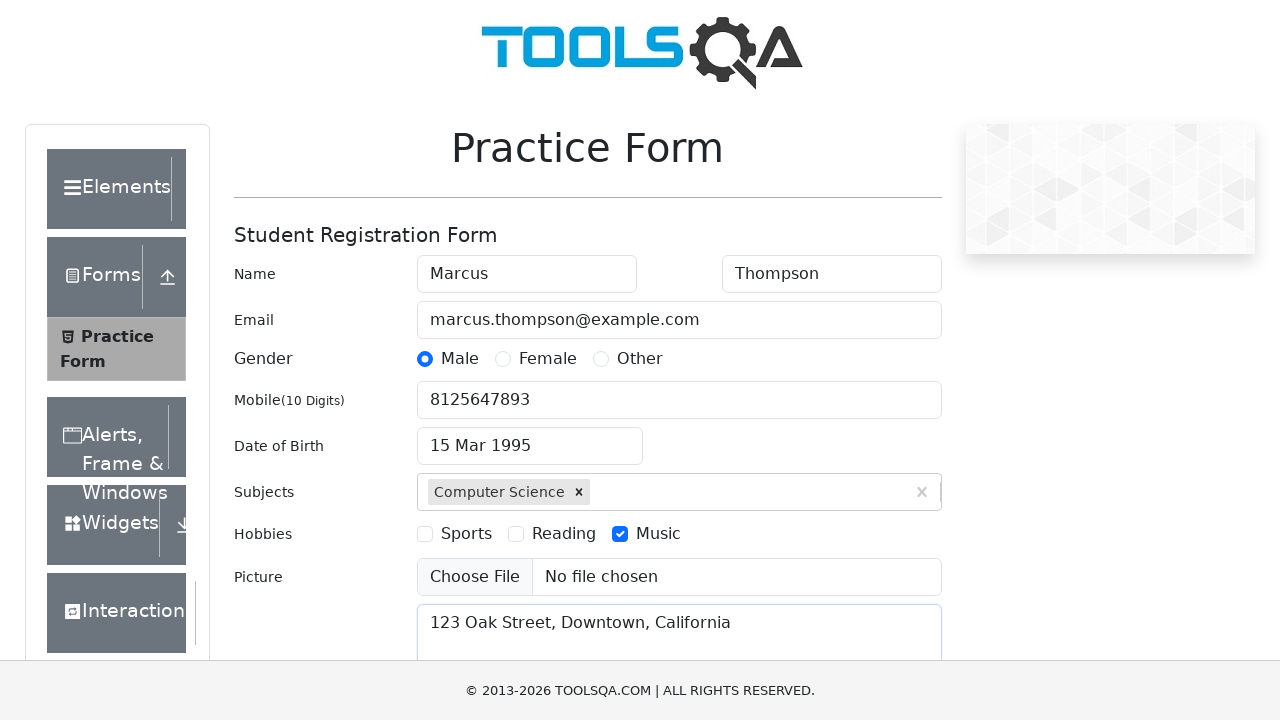

Typed 'Haryana' in state selection field on #react-select-3-input
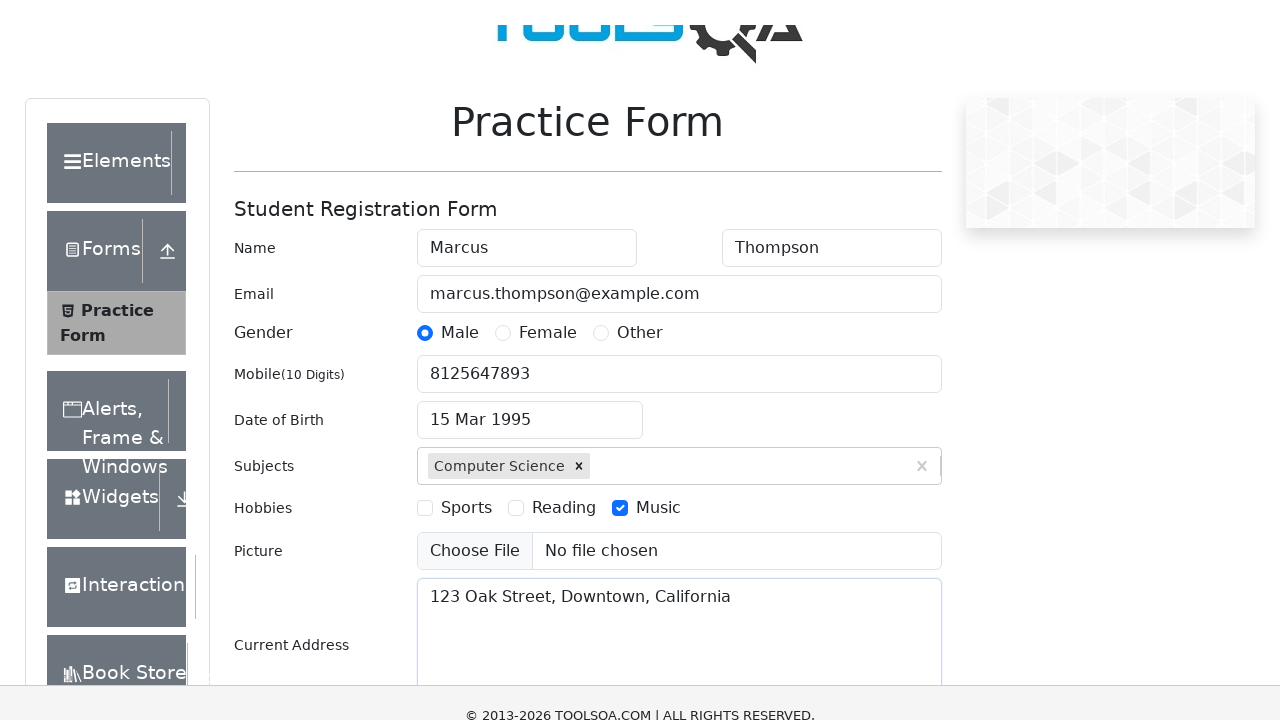

Pressed Enter to select Haryana as state on #react-select-3-input
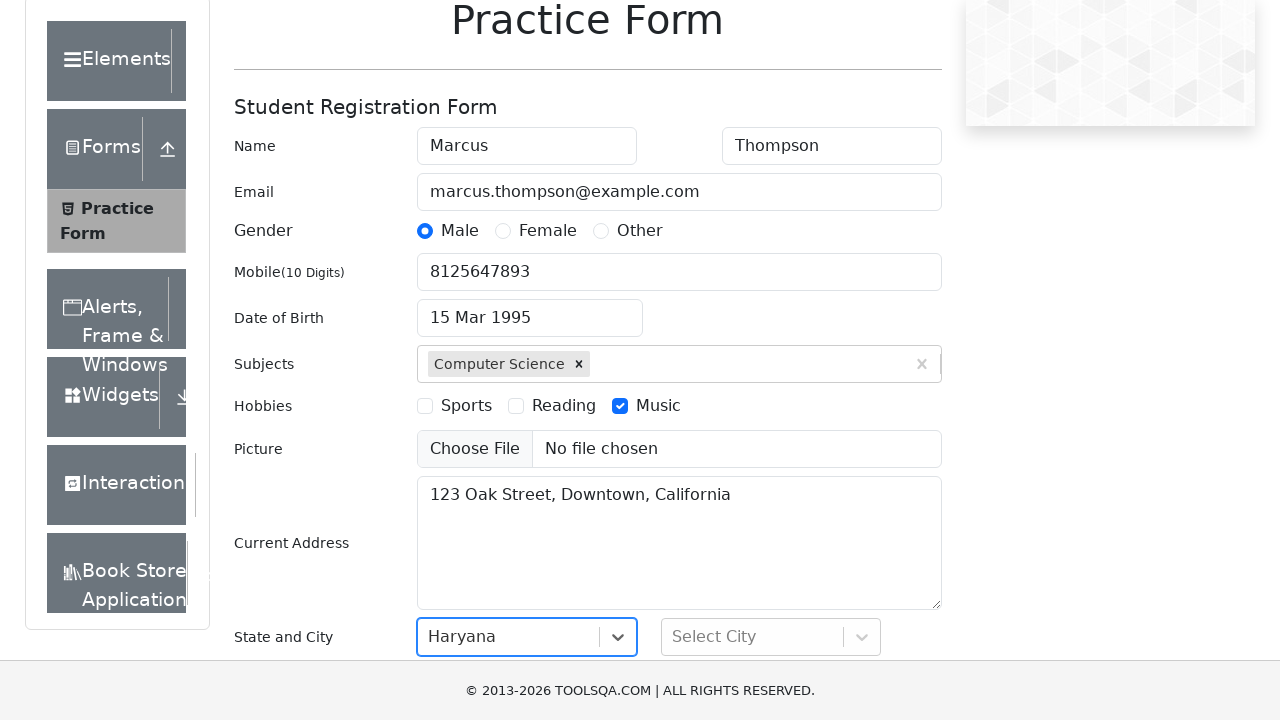

Typed 'Panipat' in city selection field on #react-select-4-input
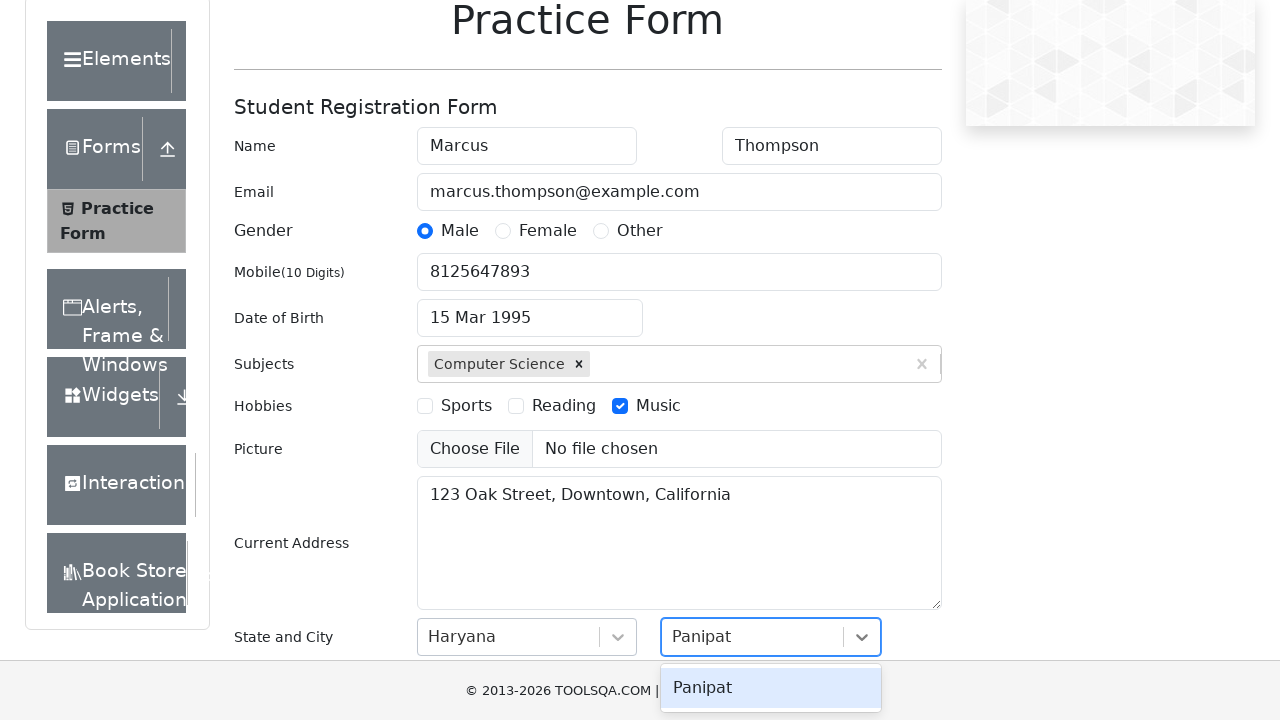

Pressed Enter to select Panipat as city on #react-select-4-input
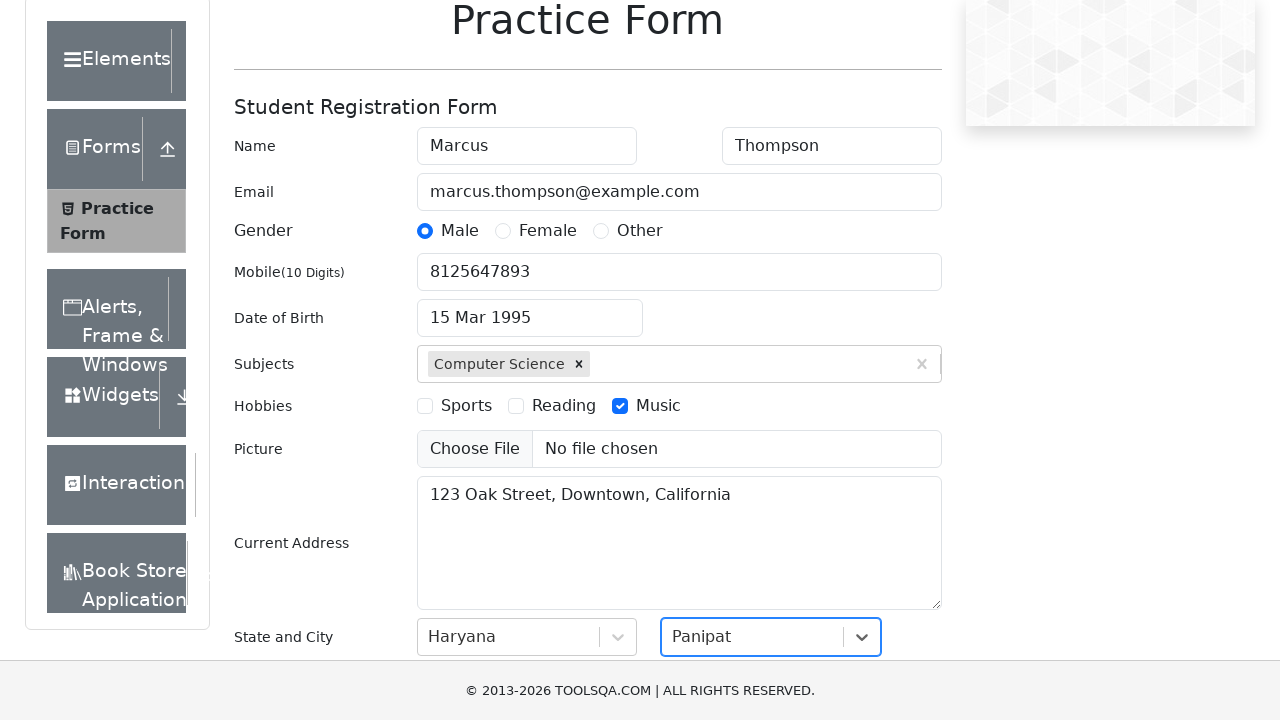

Clicked submit button to submit the form at (885, 499) on #submit
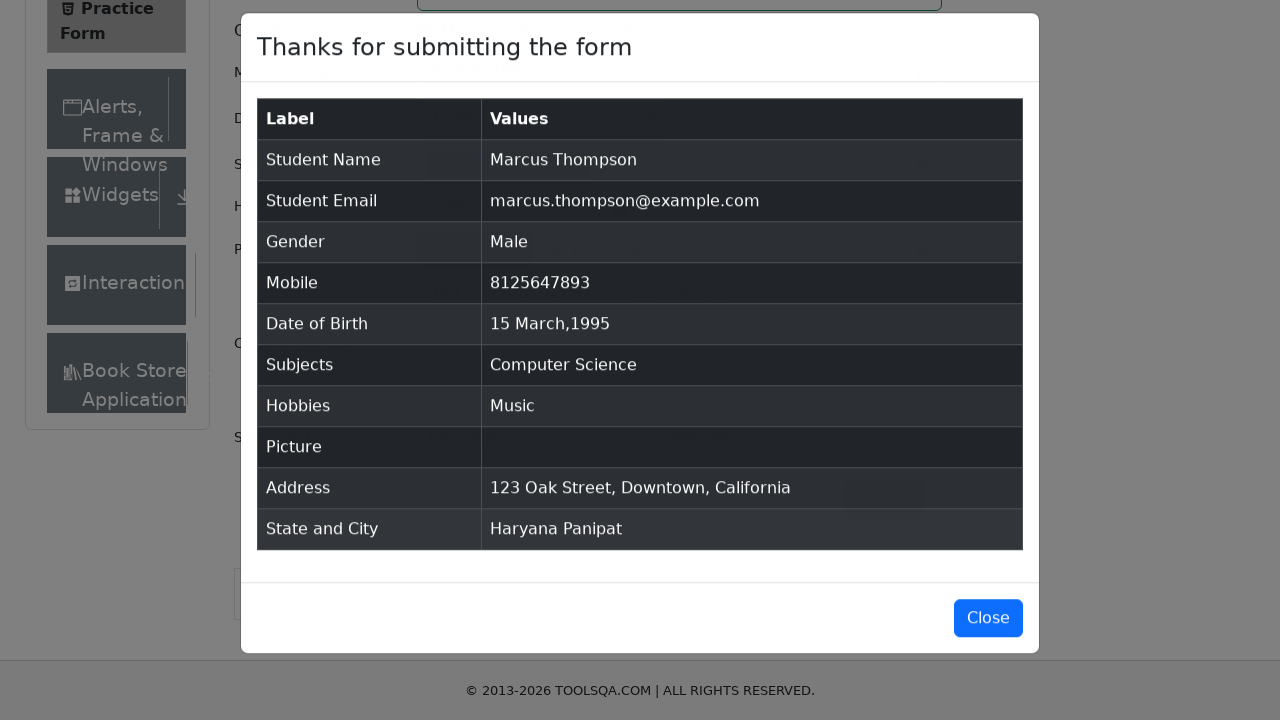

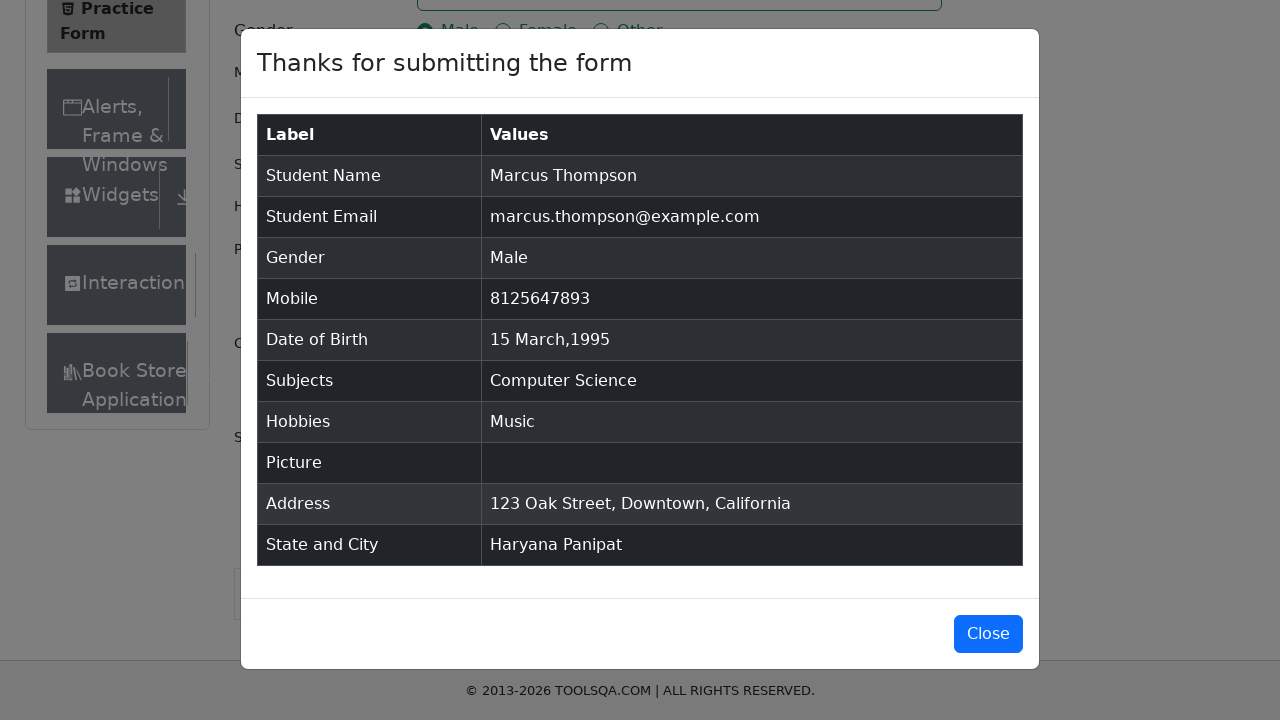